Tests navigation on MetLife website by clicking on the Solutions tab and then selecting the Dental link from the menu.

Starting URL: https://www.metlife.com/

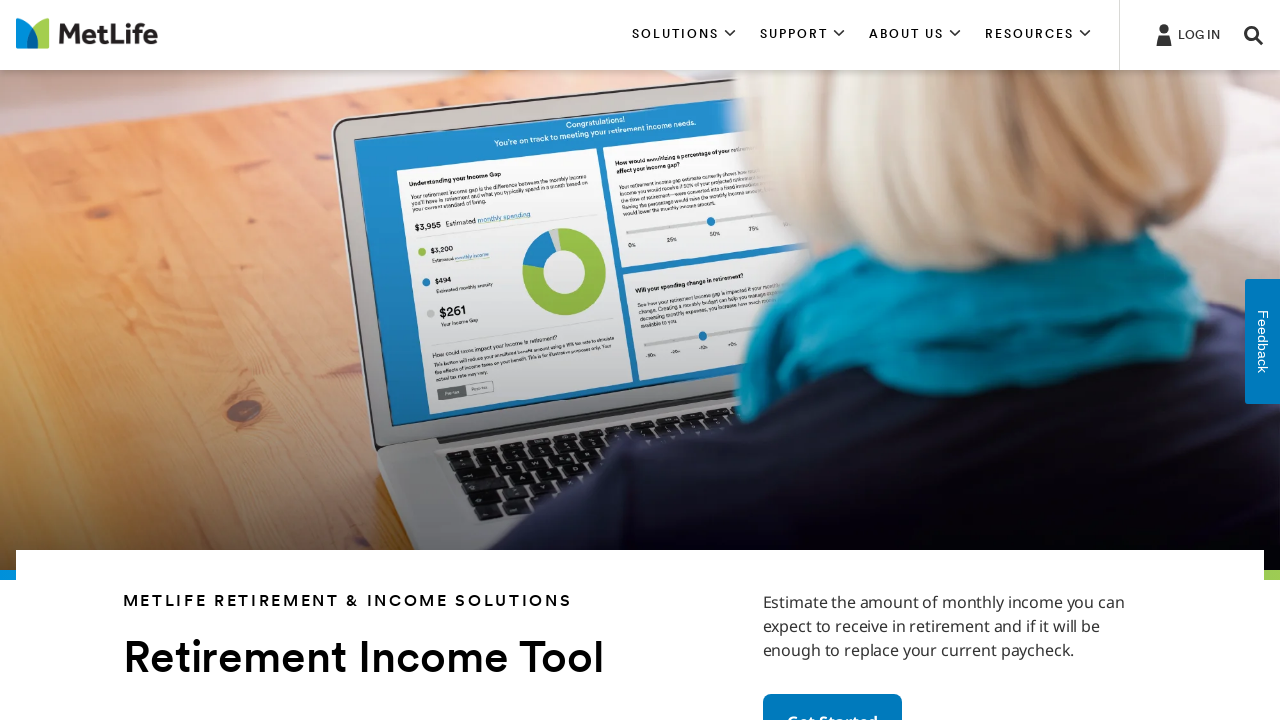

SOLUTIONS tab appeared on page
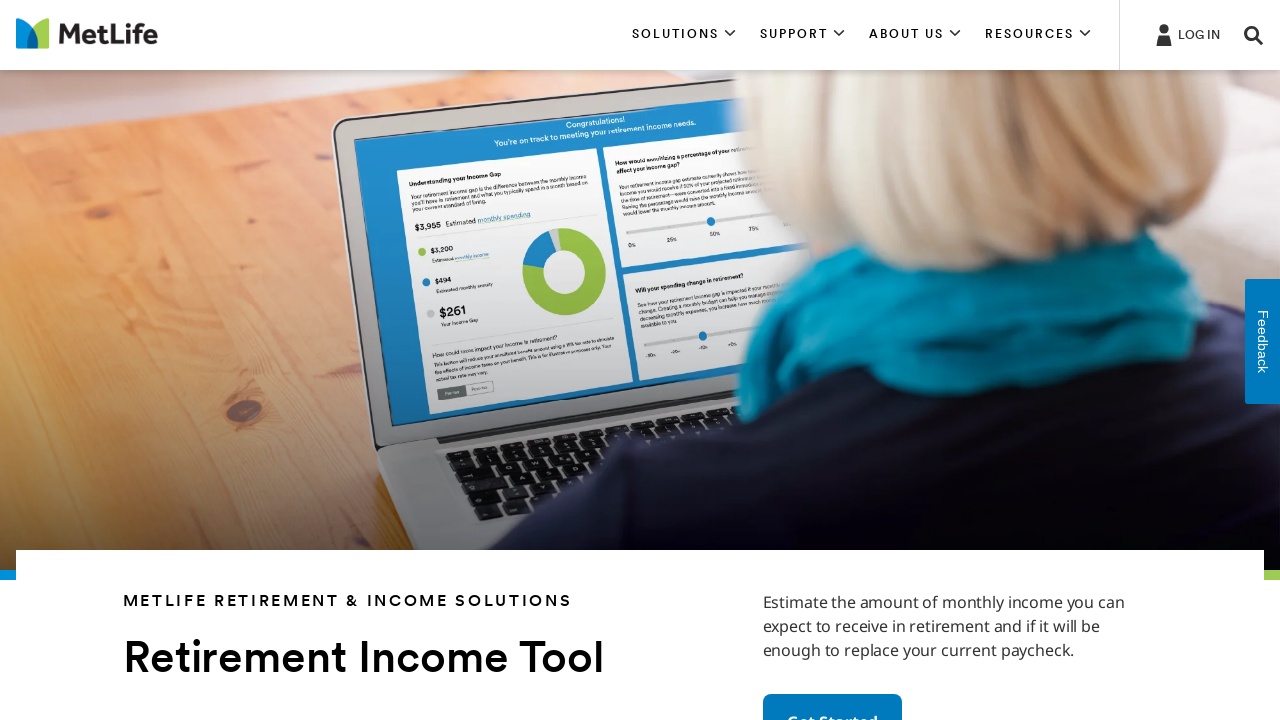

Clicked on SOLUTIONS tab at (684, 35) on xpath=//*[contains(text(), 'SOLUTIONS')] >> nth=0
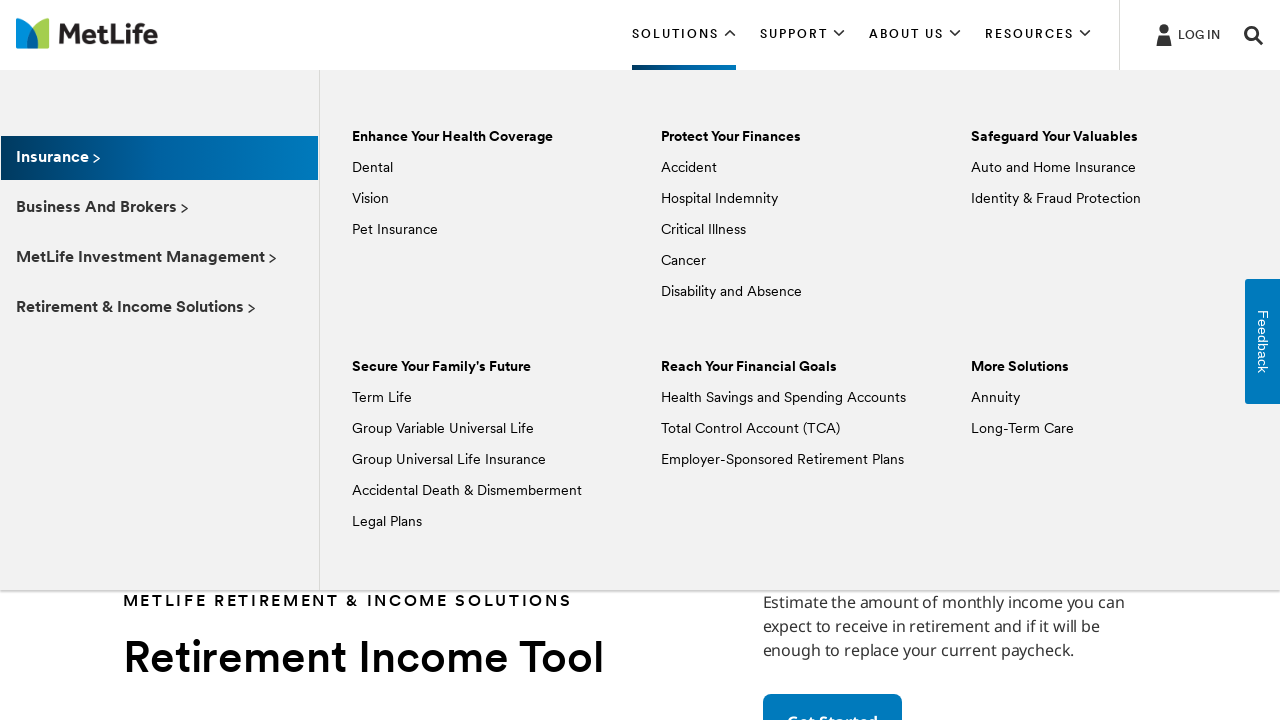

Dental link appeared in dropdown menu
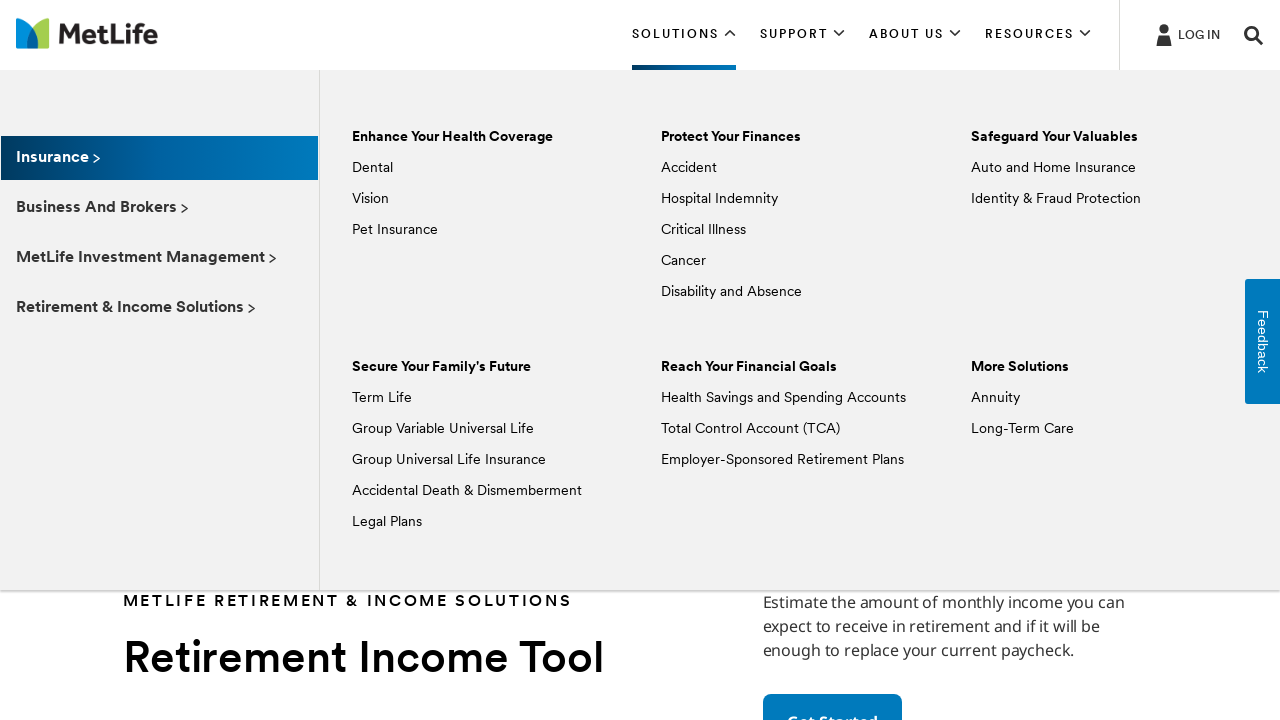

Clicked on Dental link from SOLUTIONS menu at (372, 168) on xpath=//*[text() = 'Dental']
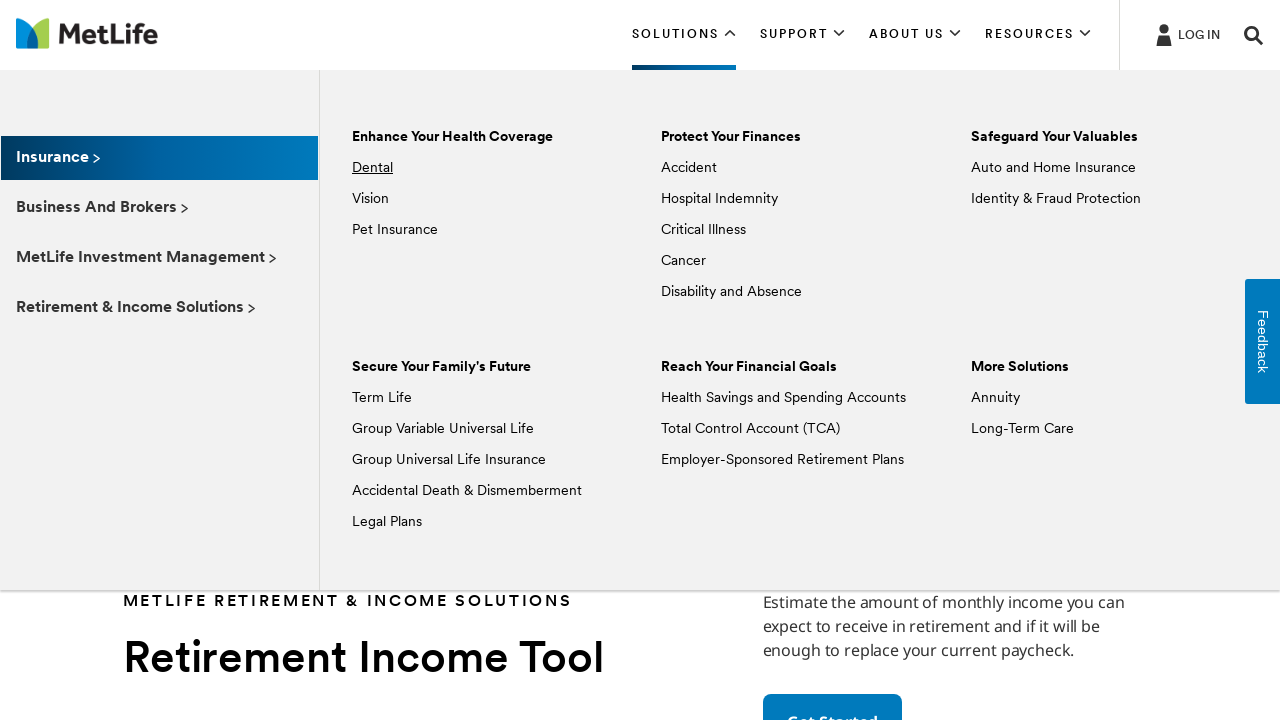

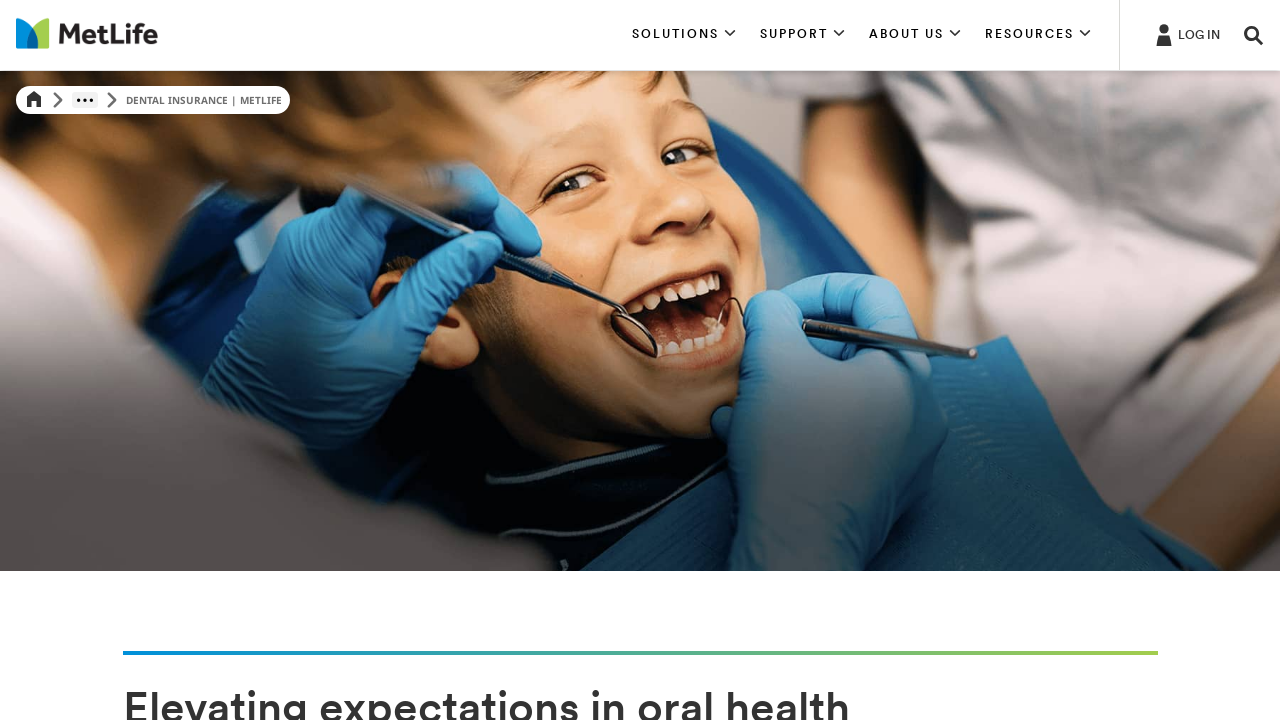